Tests window handling functionality by clicking a link that opens a new window, switching to the new window, verifying its title, then closing it and switching back to the original window.

Starting URL: https://the-internet.herokuapp.com/windows

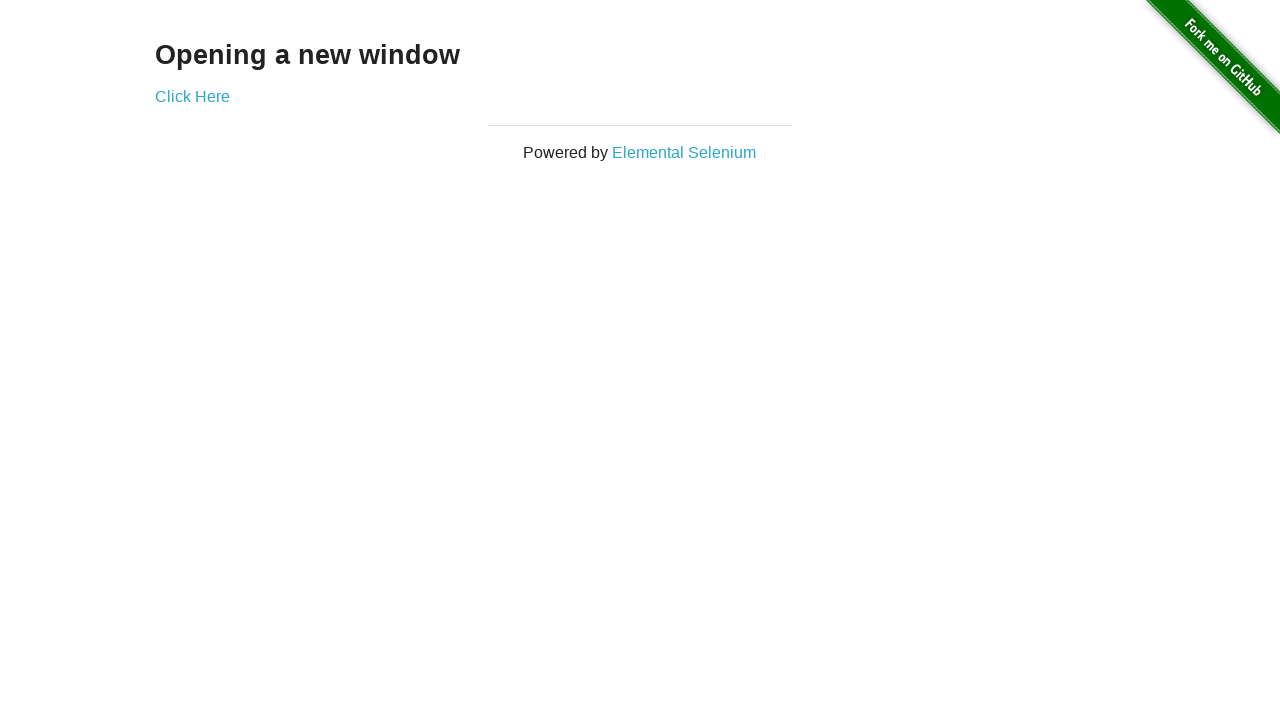

Clicked 'Click Here' link to open new window at (192, 96) on xpath=//a[normalize-space()='Click Here']
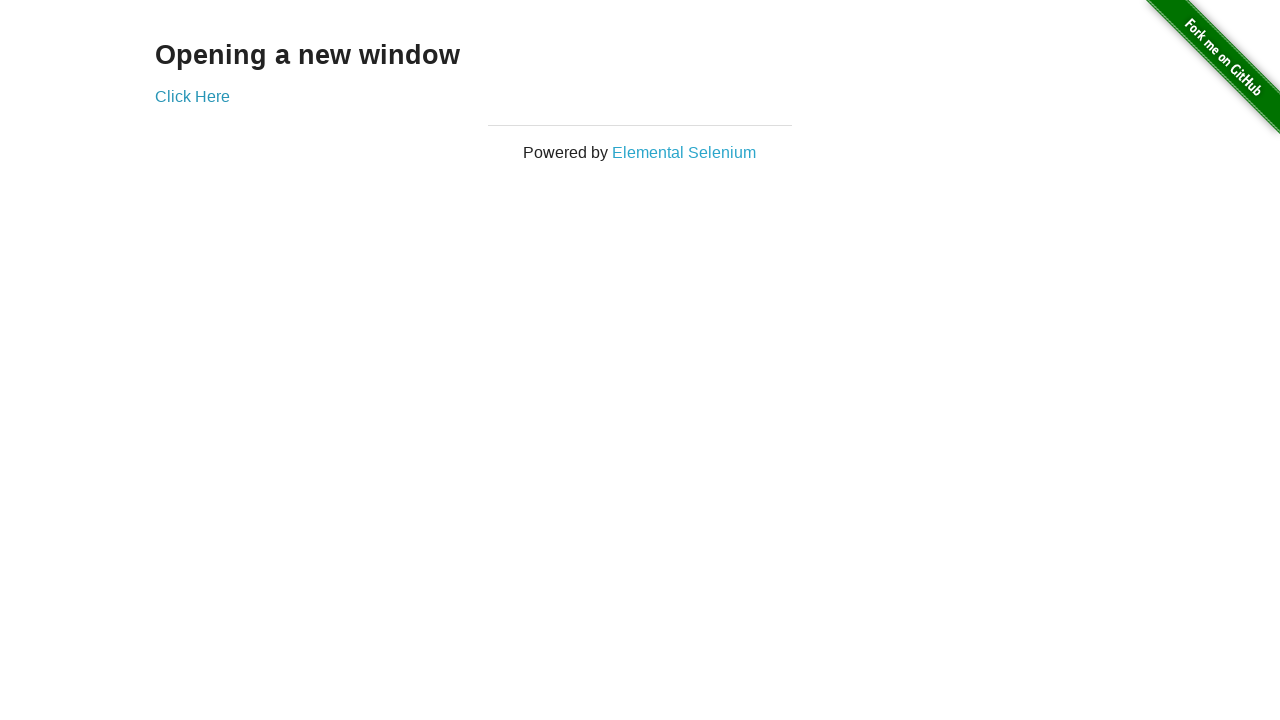

New window opened and captured
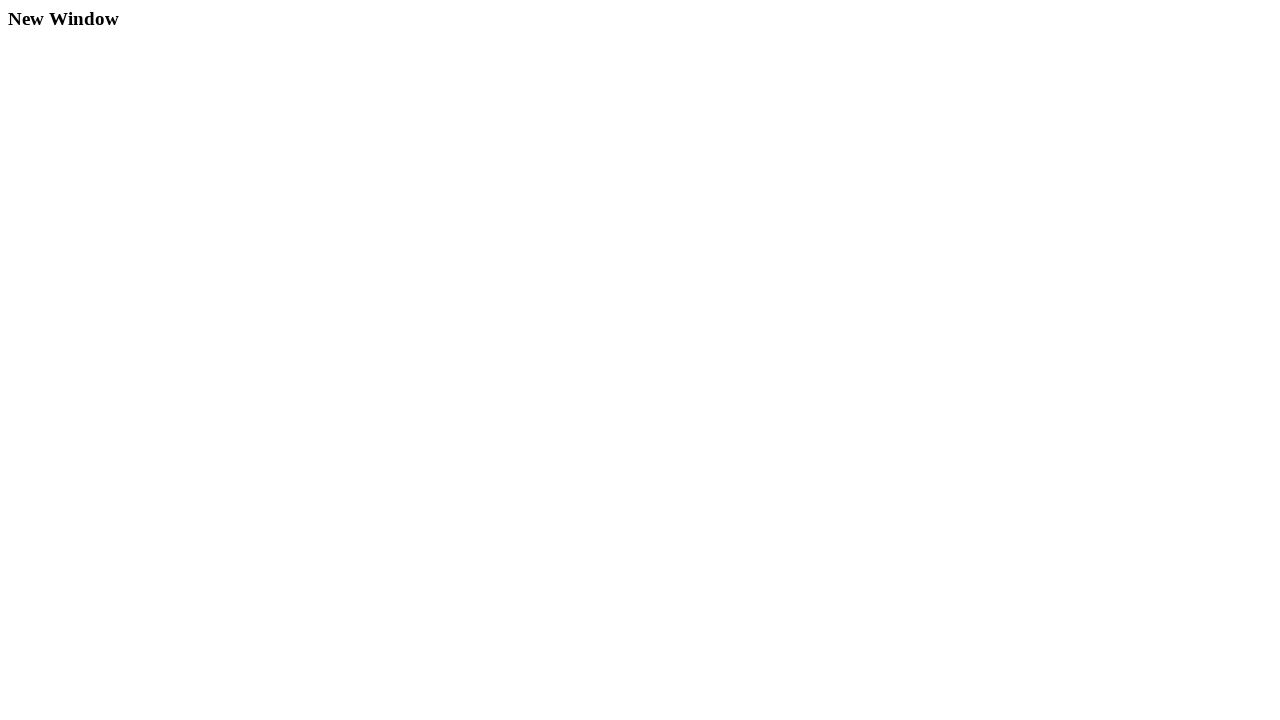

New window page load state completed
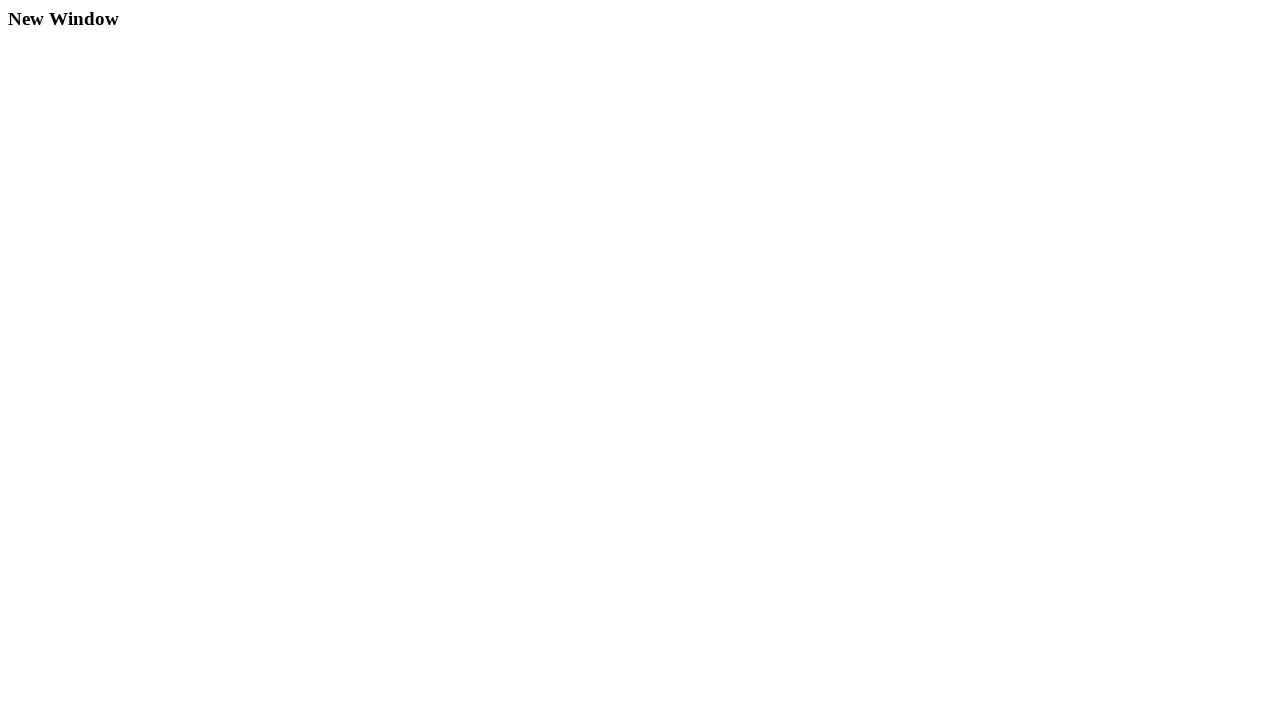

Verified new window title: New Window
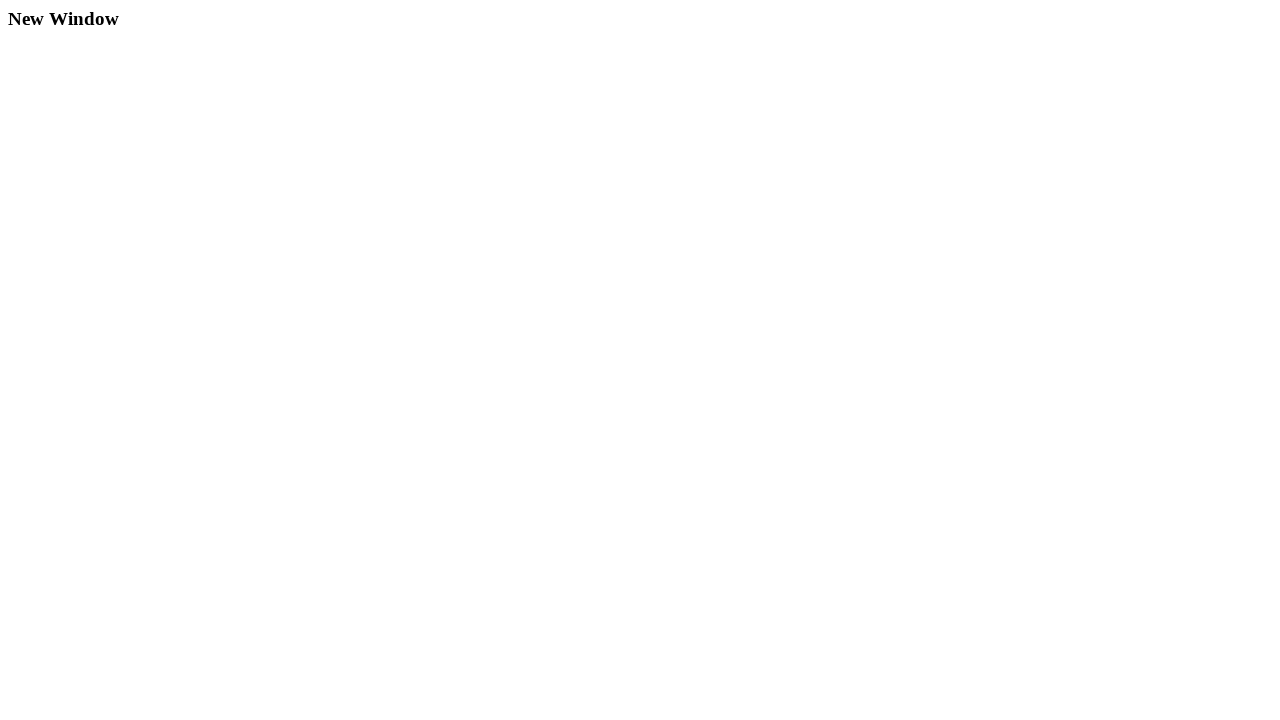

Closed new window
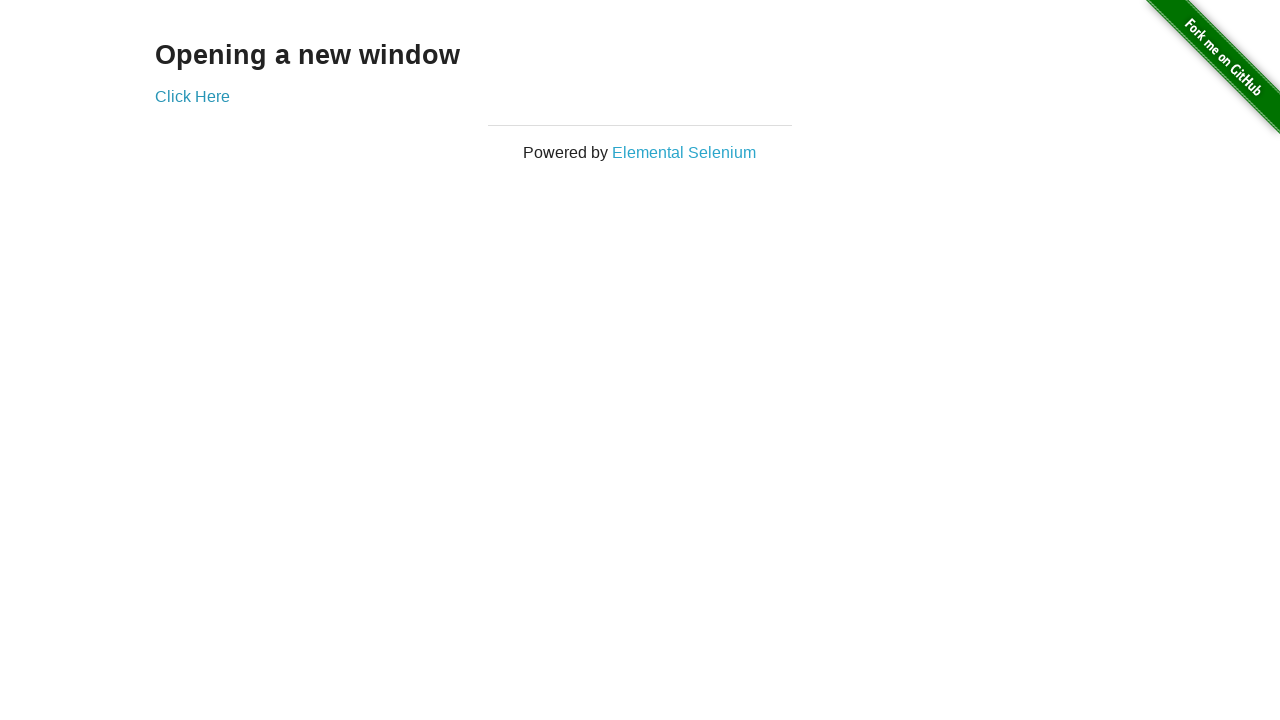

Switched back to original window
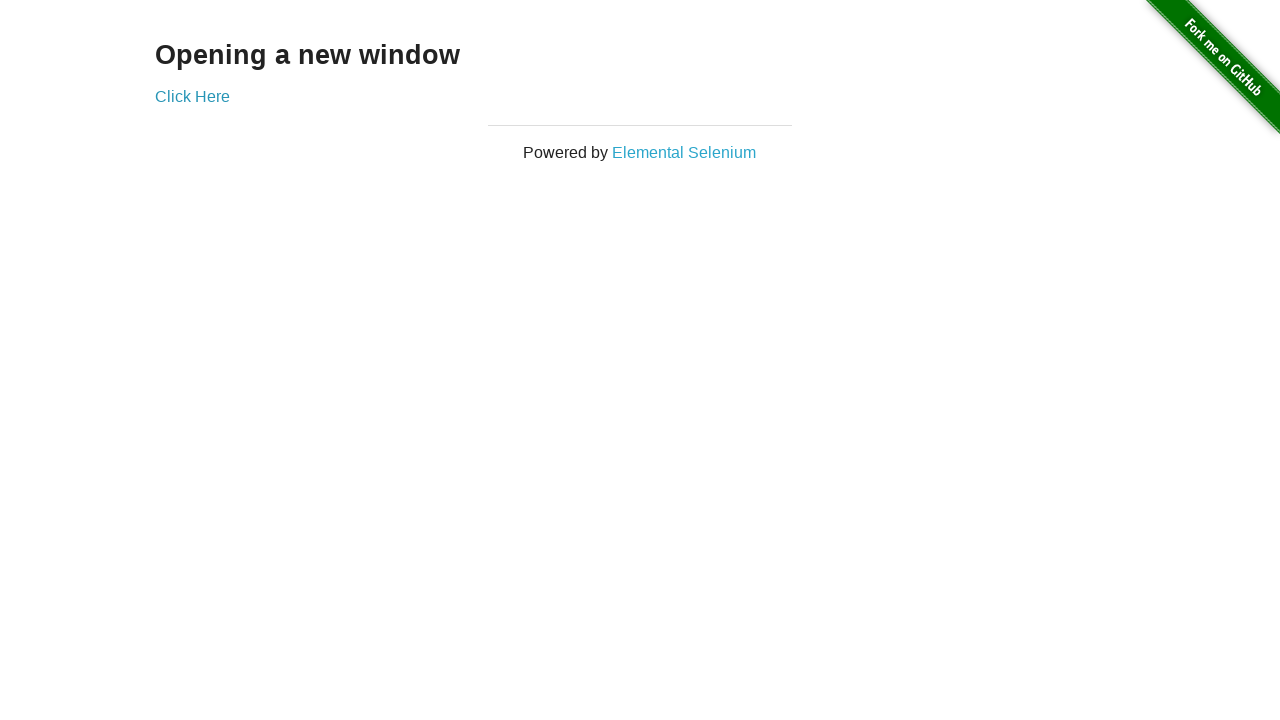

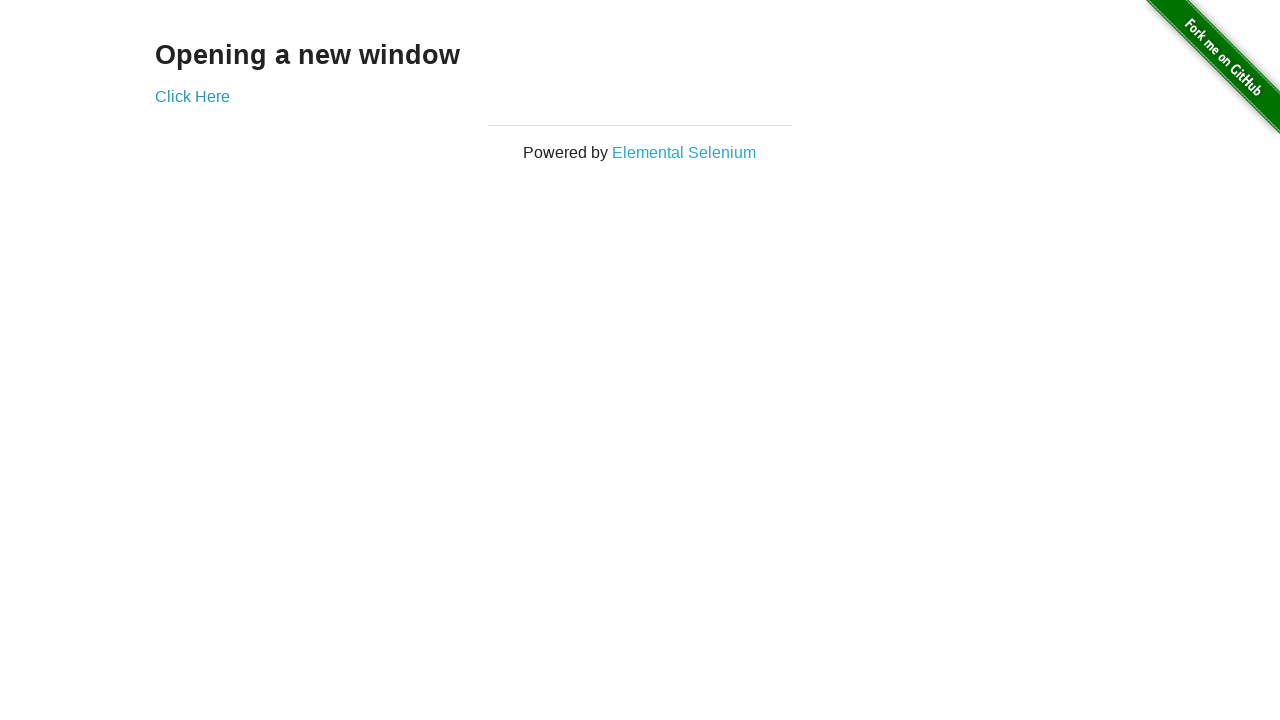